Navigates to the Cydeo practice website and verifies the page loads by checking the title

Starting URL: https://practice.cydeo.com/

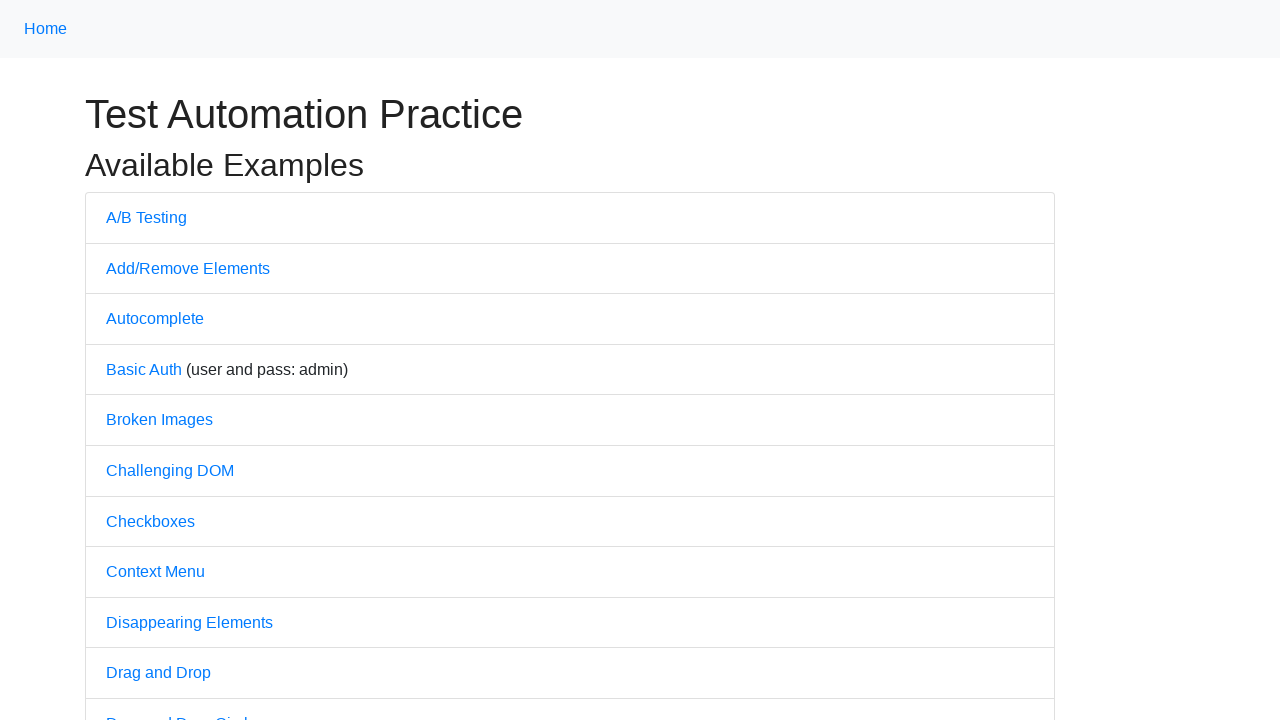

Set viewport size to 1920x1080
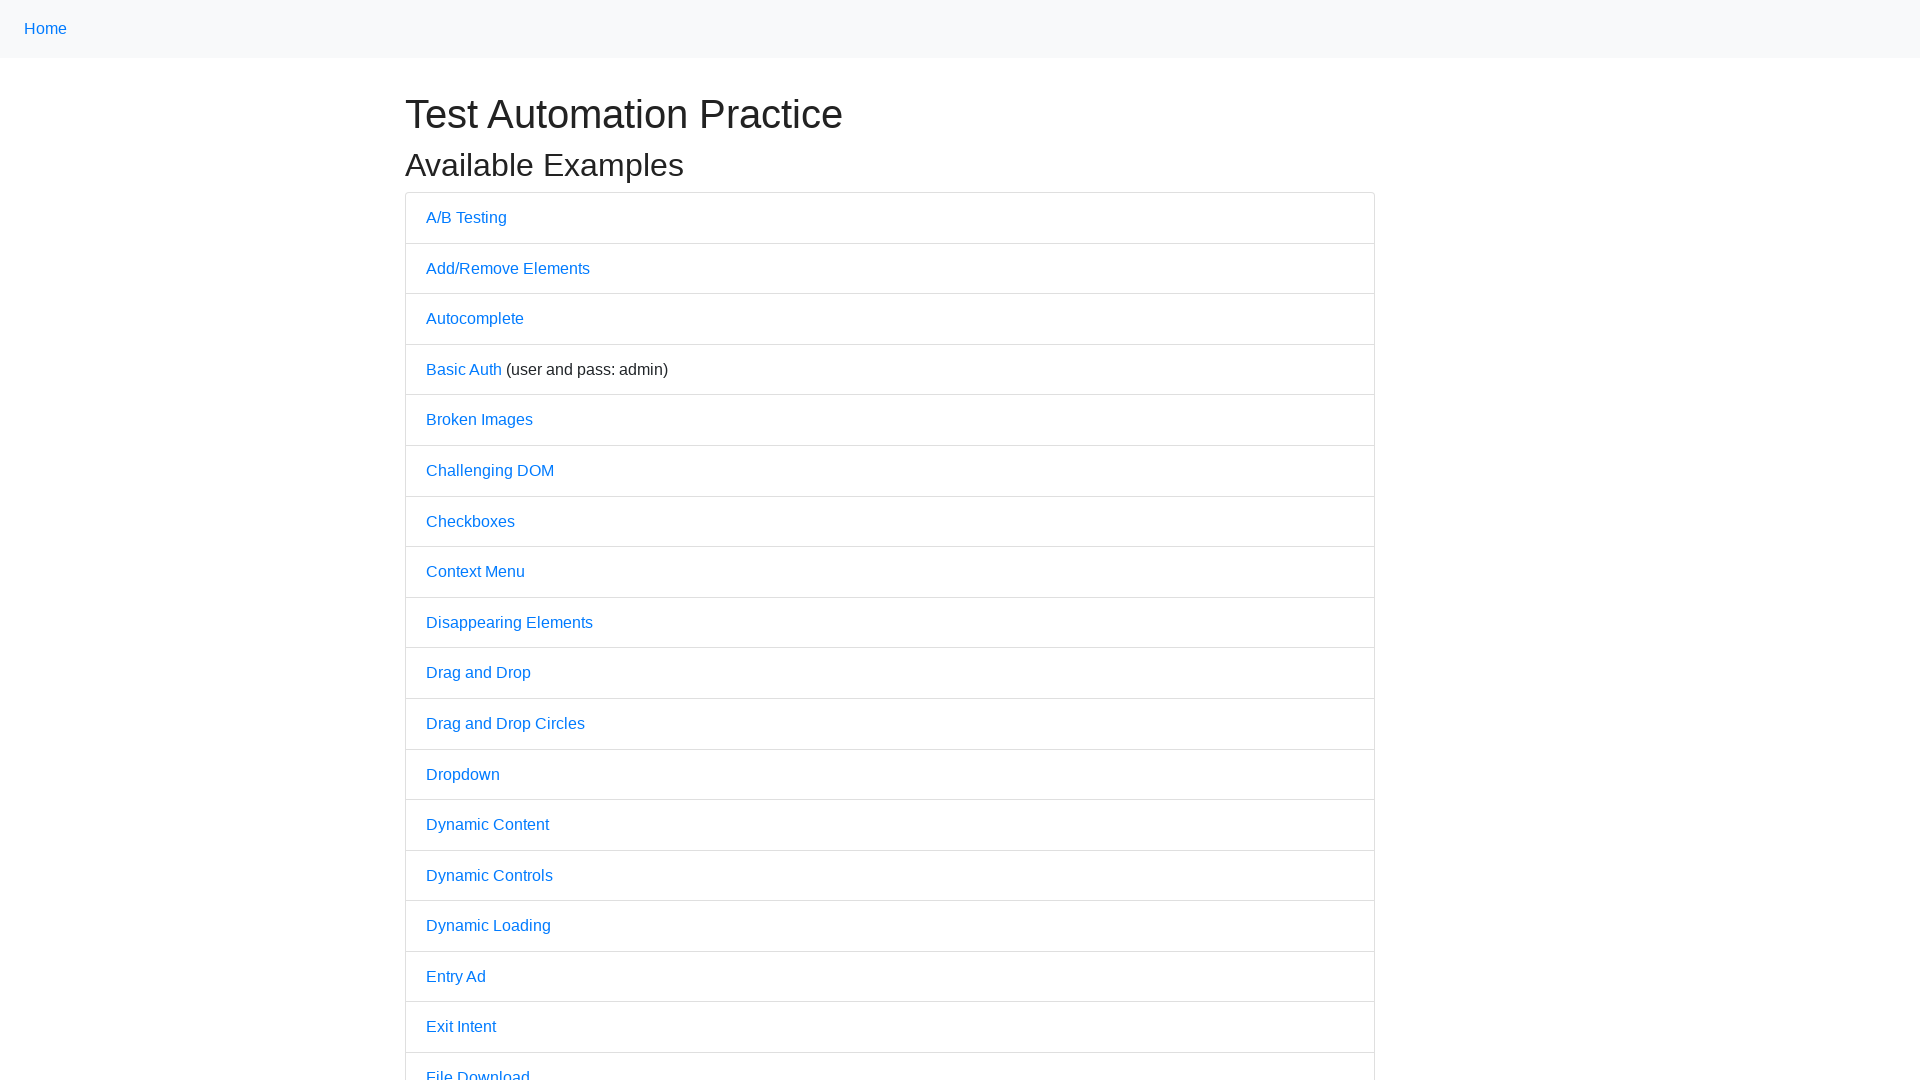

Waited for page to reach domcontentloaded state
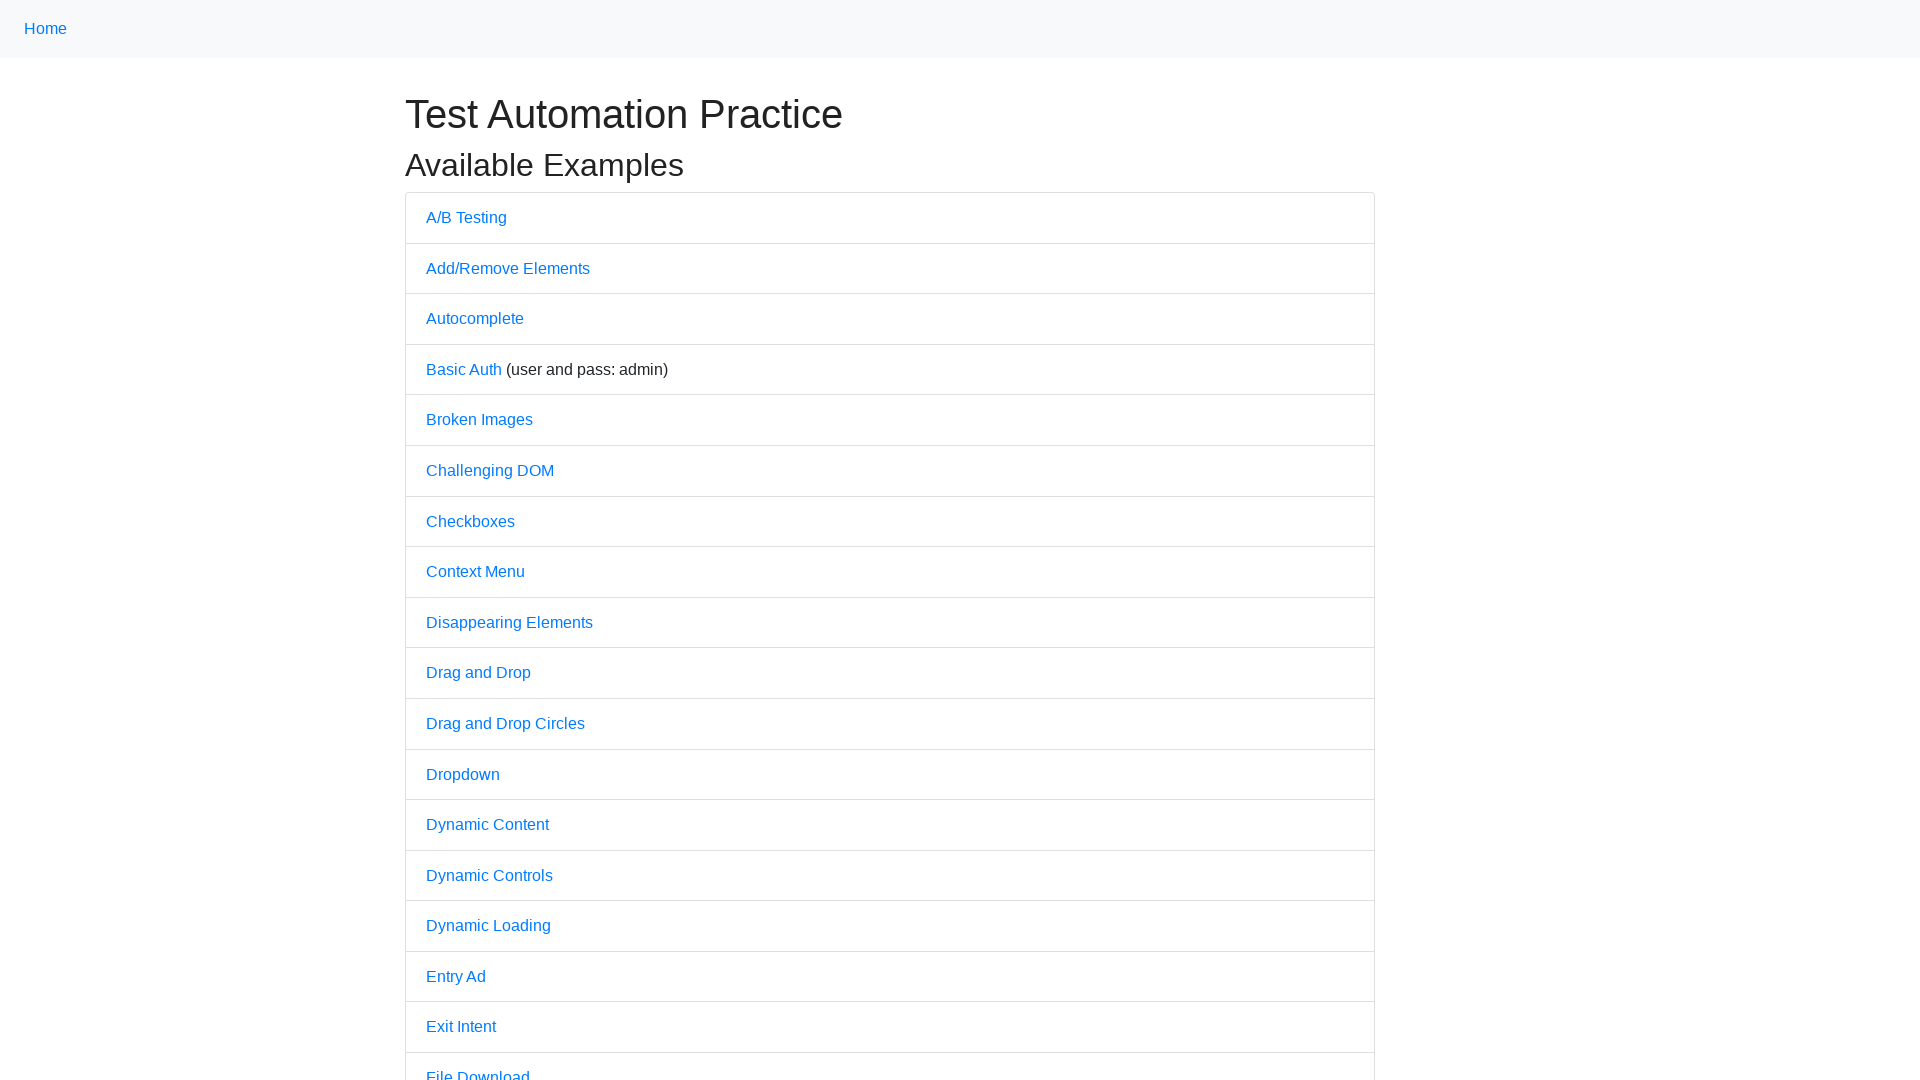

Retrieved page title: 'Practice'
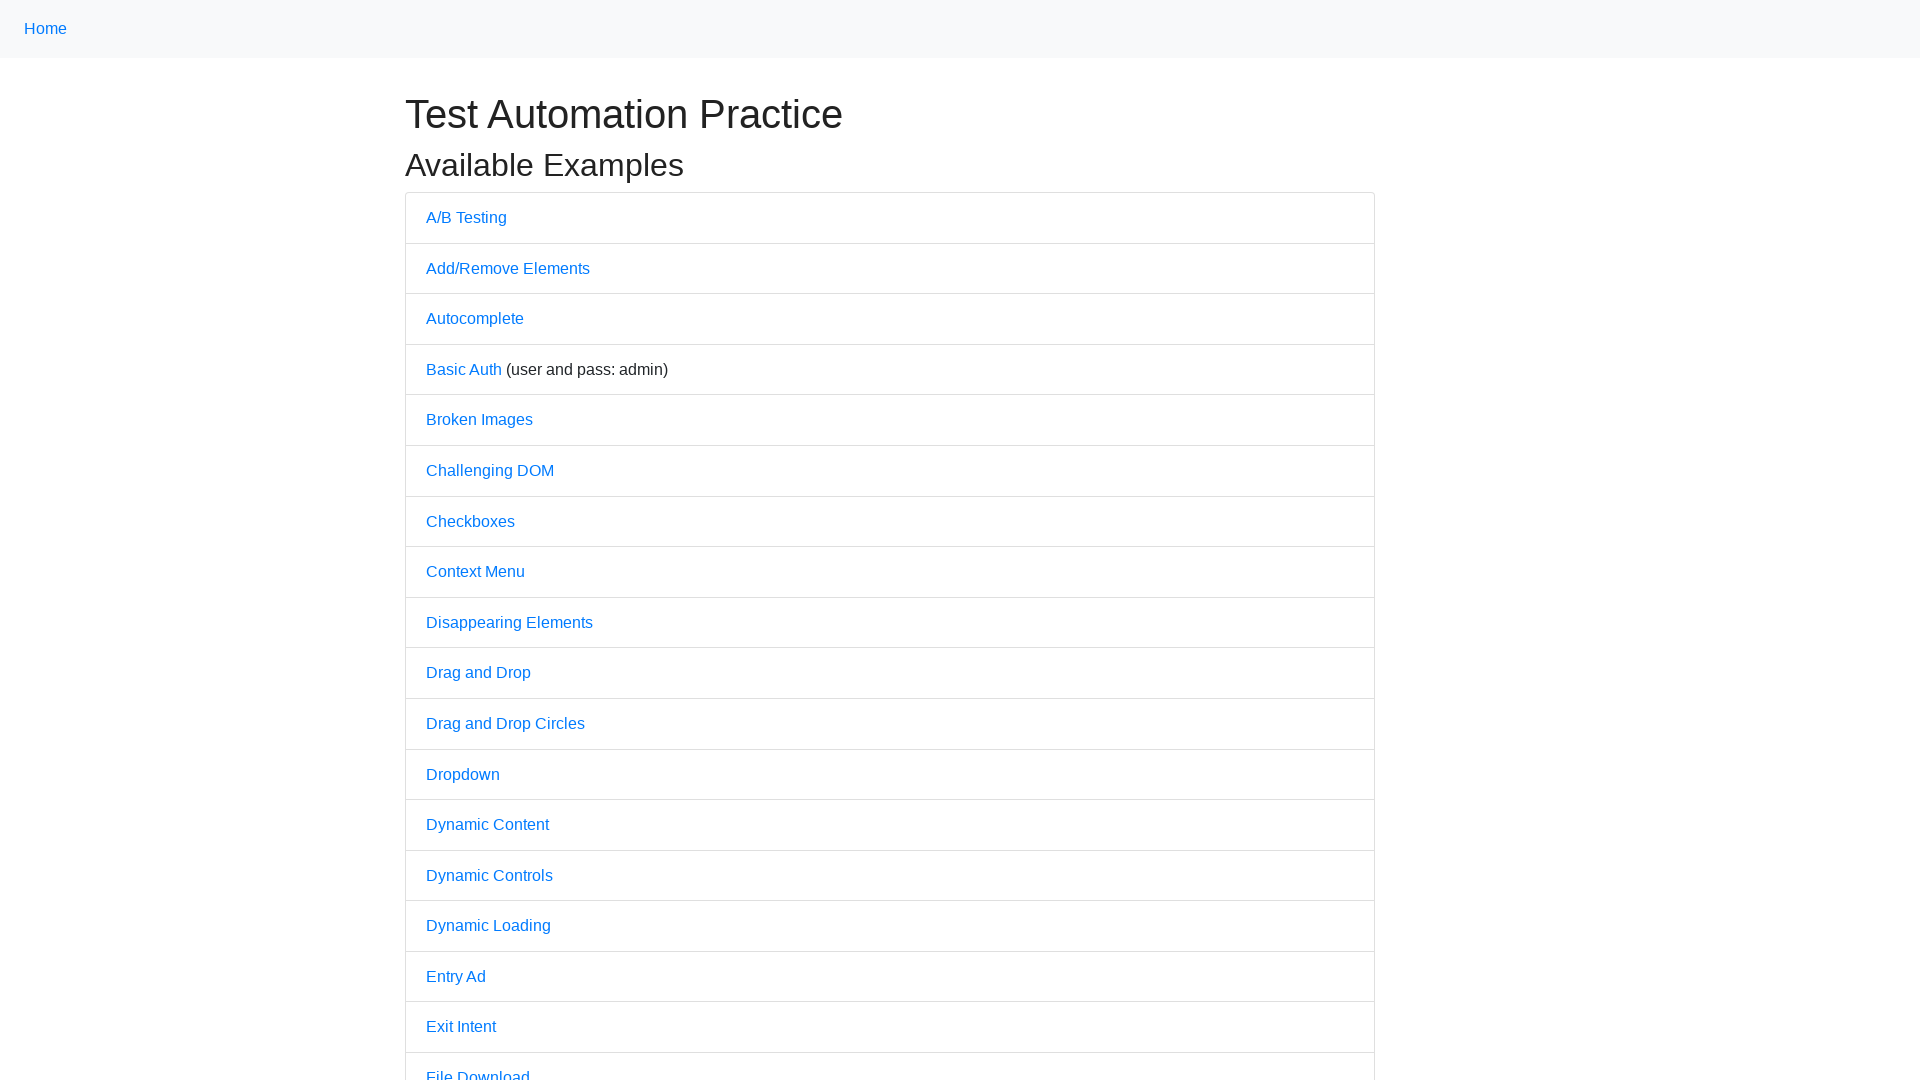

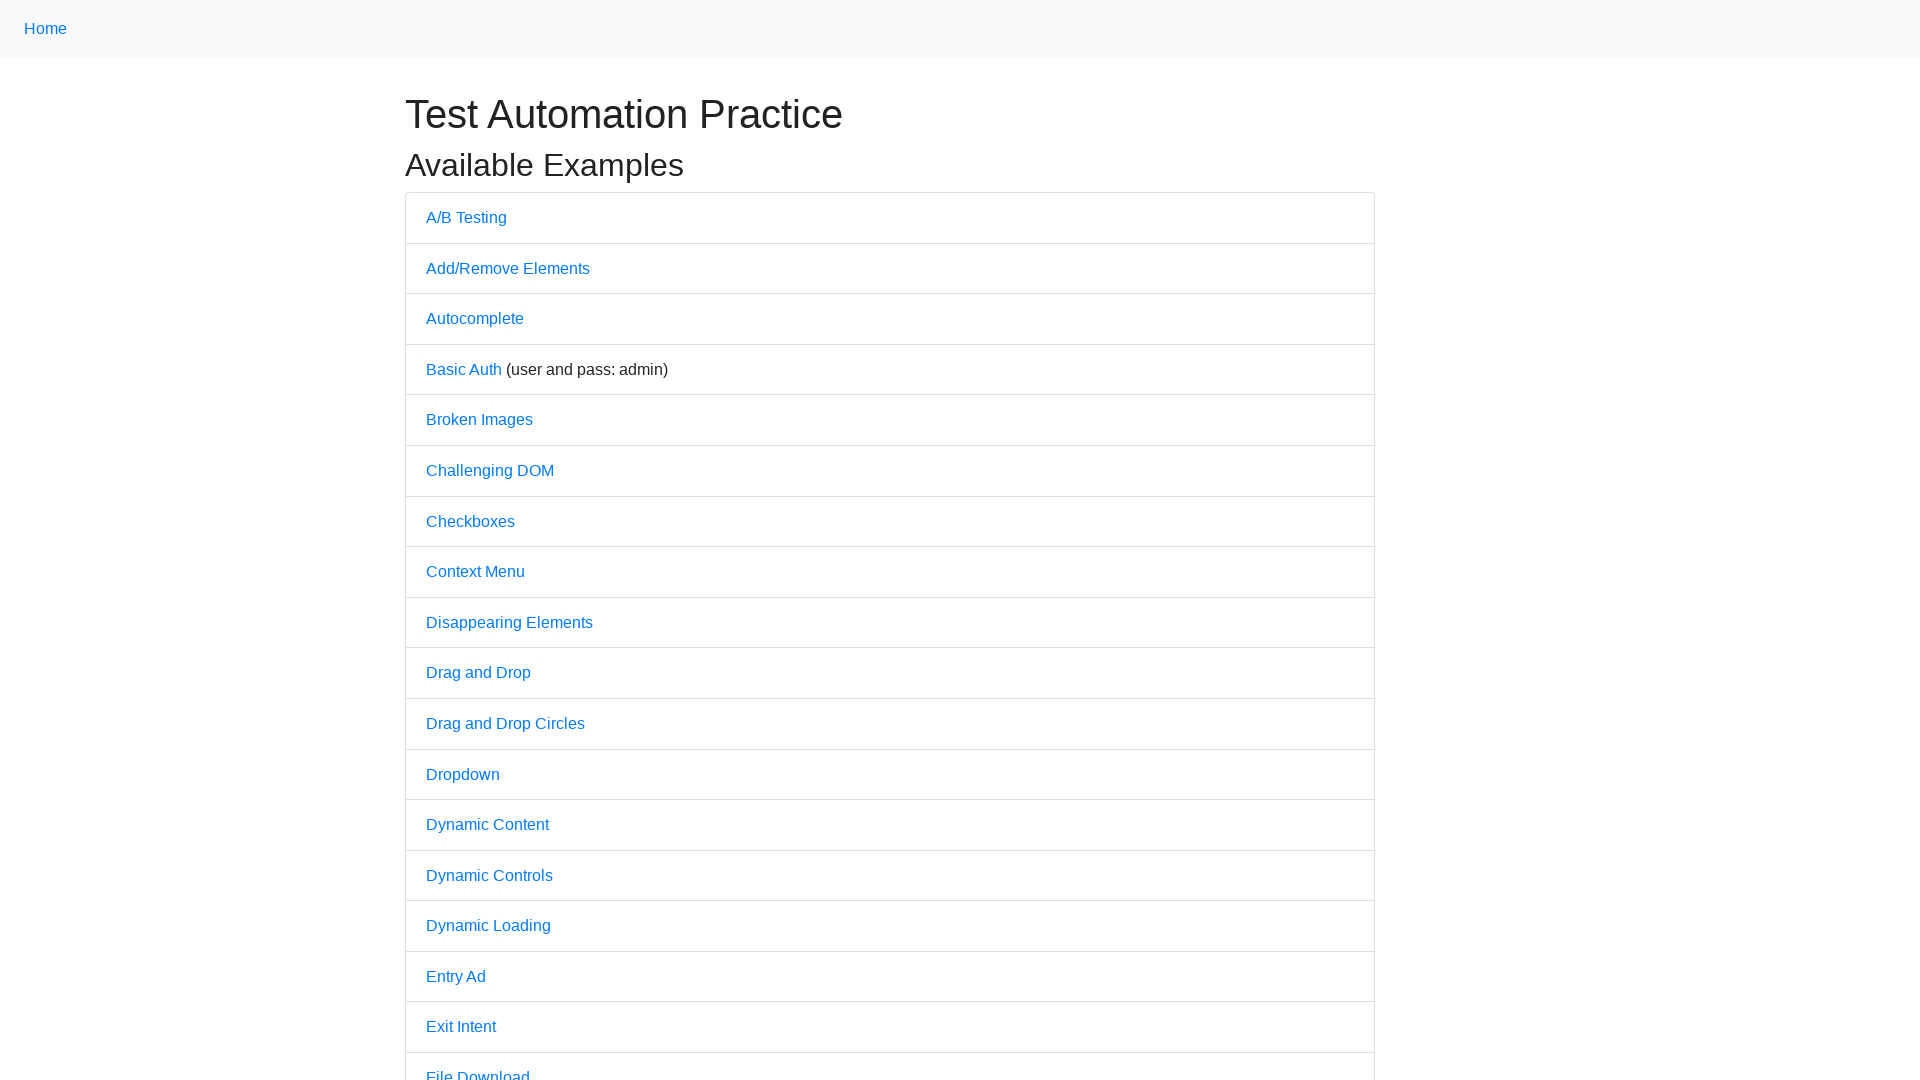